Tests various checkbox interactions including basic checkboxes, multi-selection, and dropdown selection on a checkbox demo page

Starting URL: https://www.leafground.com/checkbox.xhtml

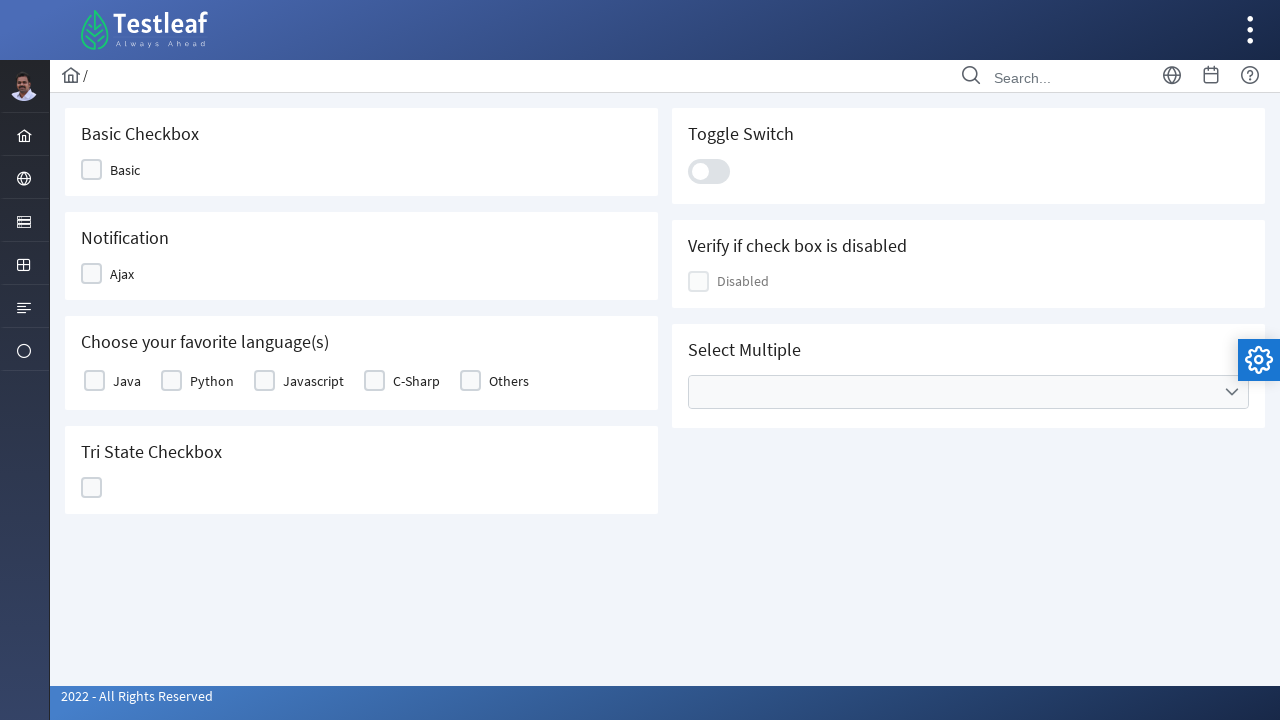

Clicked Basic checkbox at (125, 170) on xpath=//span[text() = 'Basic']
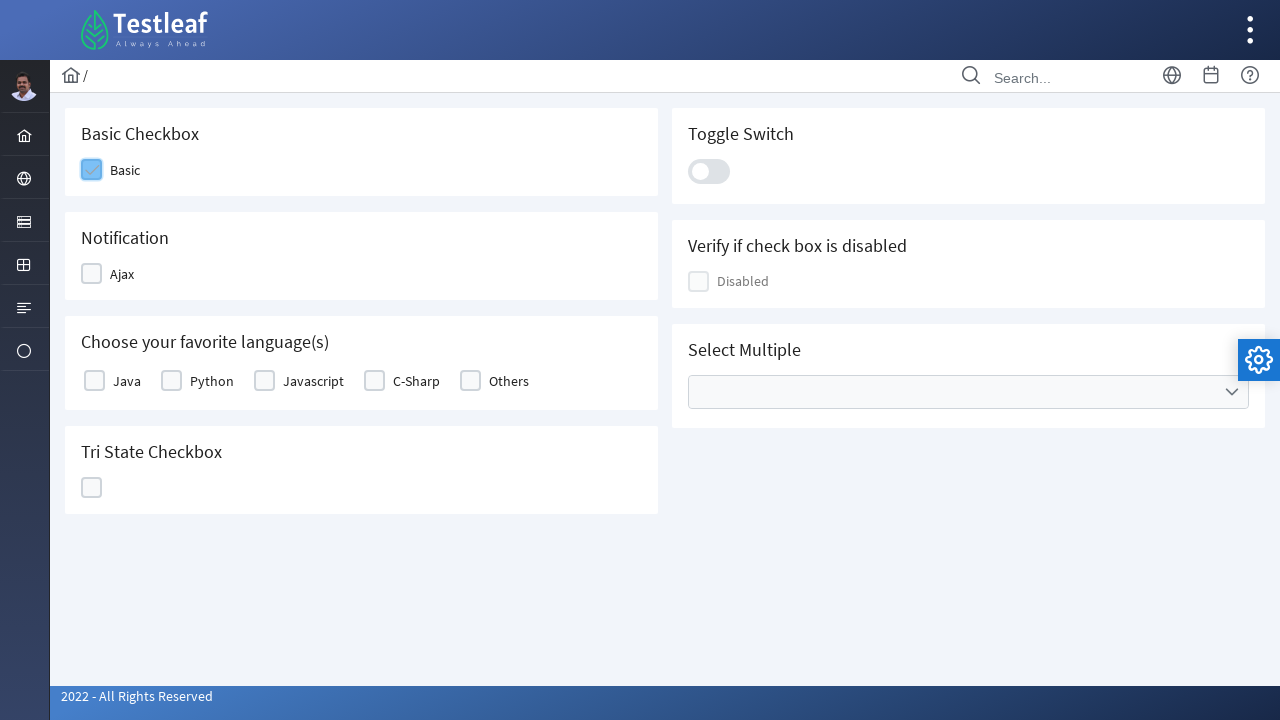

Clicked Ajax checkbox at (122, 274) on xpath=//span[text() = 'Ajax']
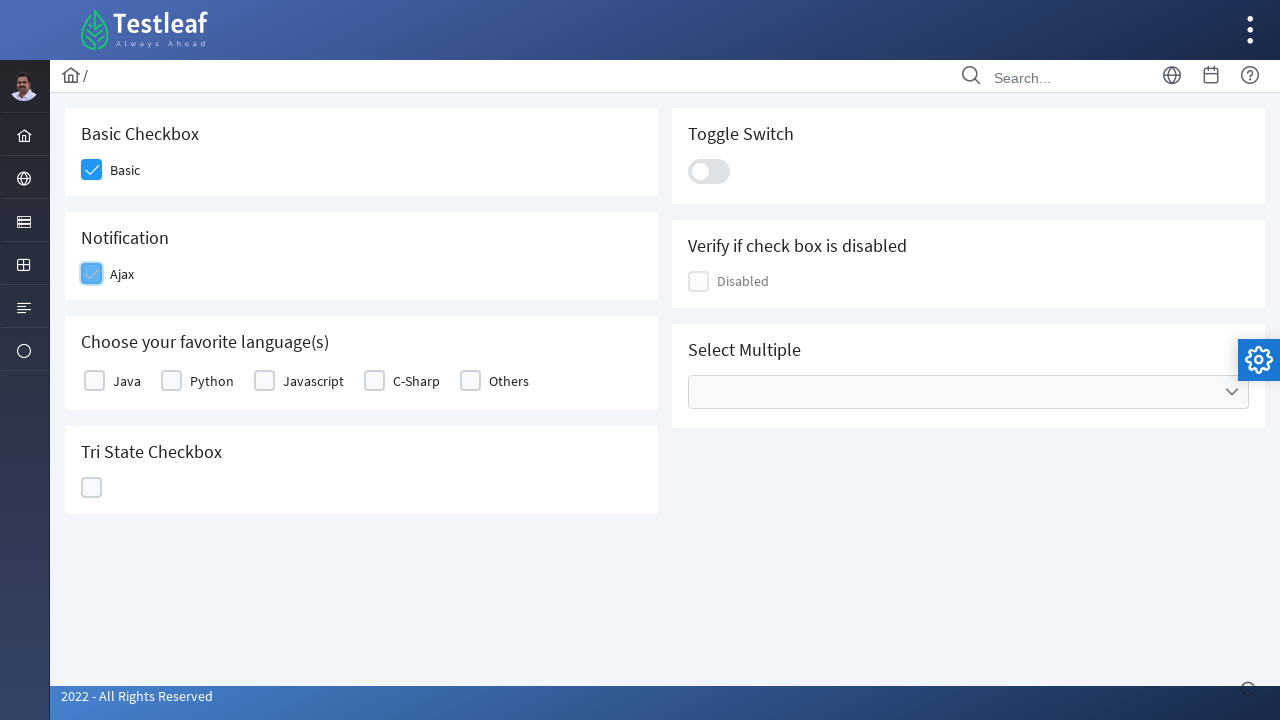

Selected Java checkbox at (127, 381) on xpath=//label[text() = 'Java']
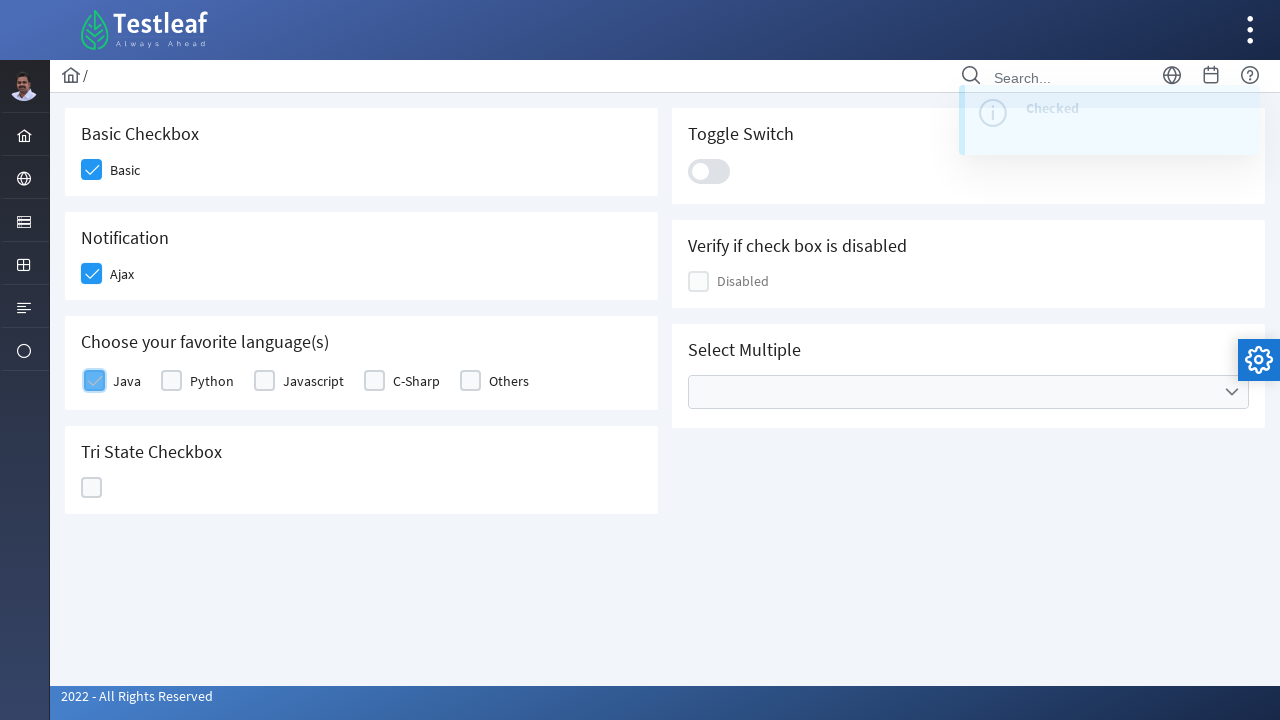

Selected Python checkbox at (212, 381) on xpath=//label[text() = 'Python']
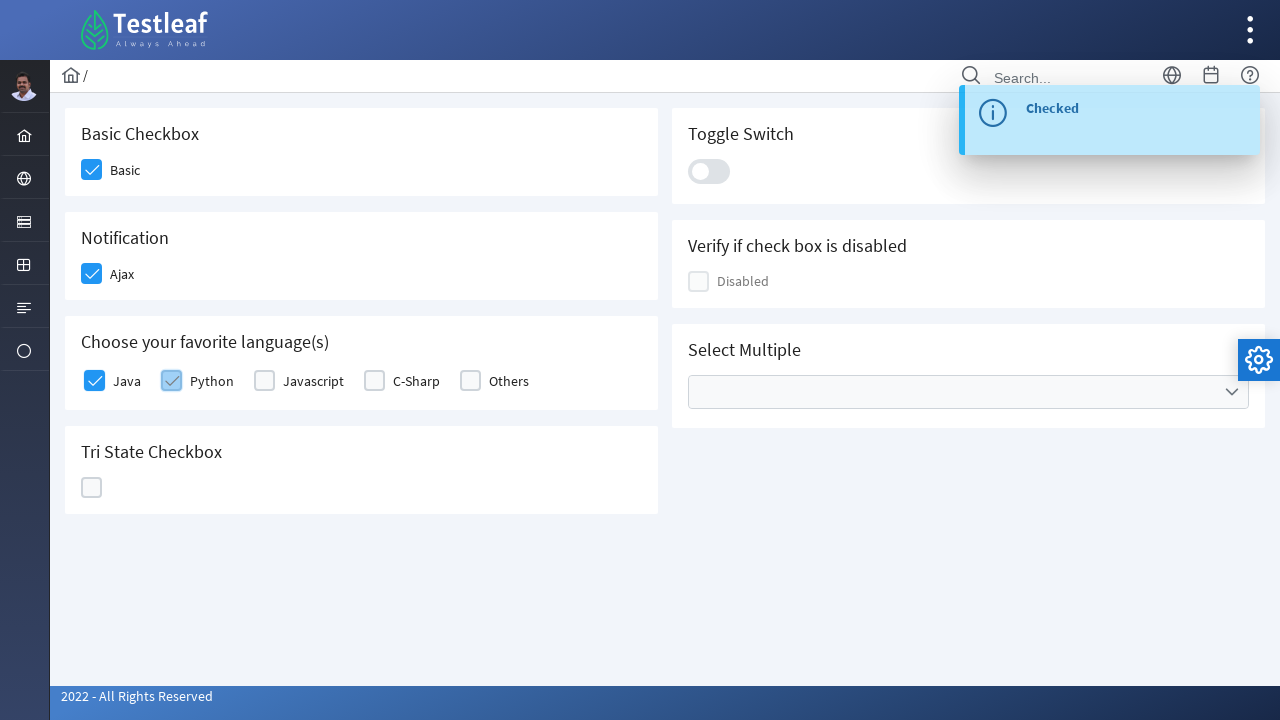

Selected Others checkbox at (509, 381) on xpath=//label[text() = 'Others']
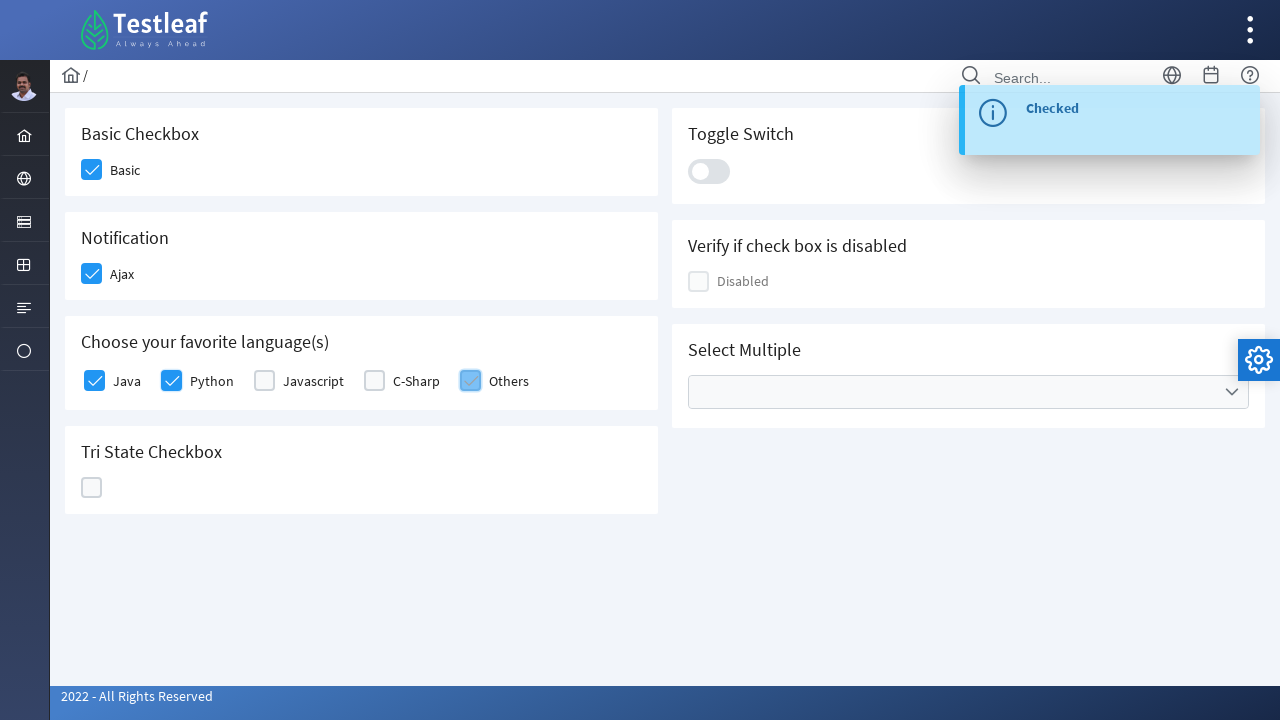

Checked if disabled field is enabled
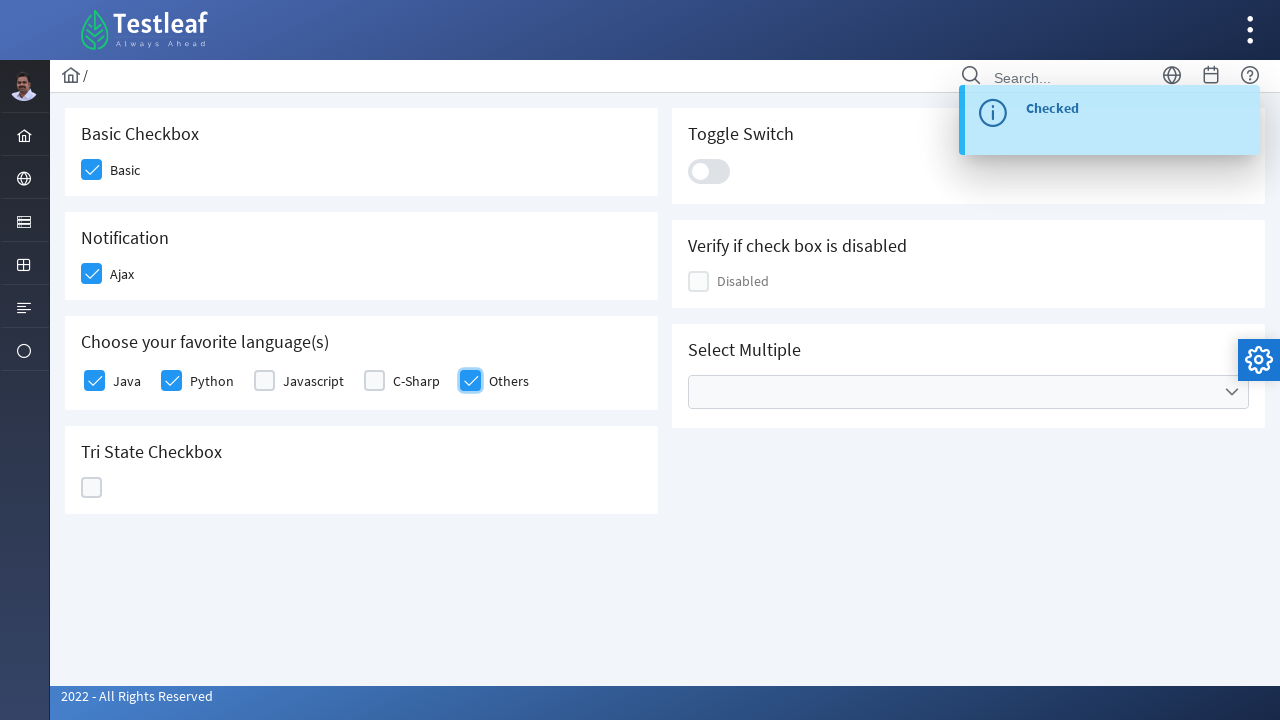

Clicked Cities dropdown at (968, 392) on xpath=//ul[@data-label='Cities']
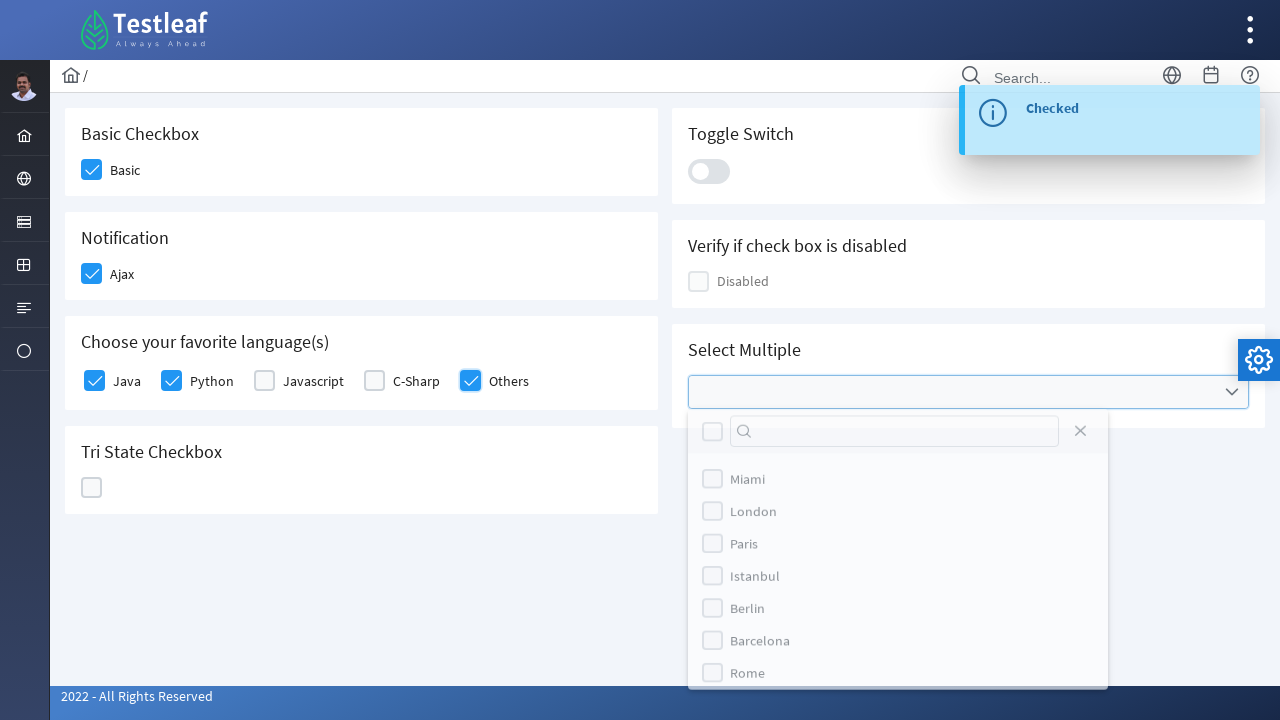

Selected London from Cities dropdown at (754, 519) on (//label[text() = 'London'])[2]
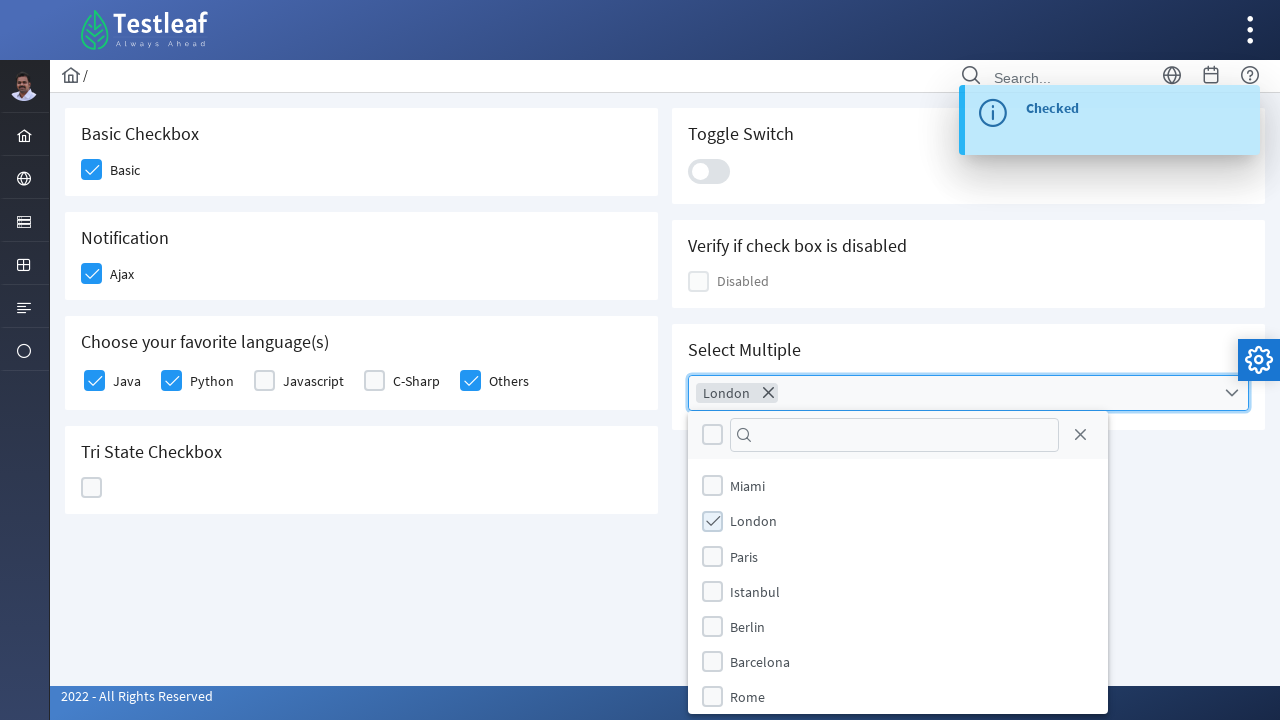

Selected Miami from Cities dropdown at (748, 486) on (//label[text() = 'Miami'])[2]
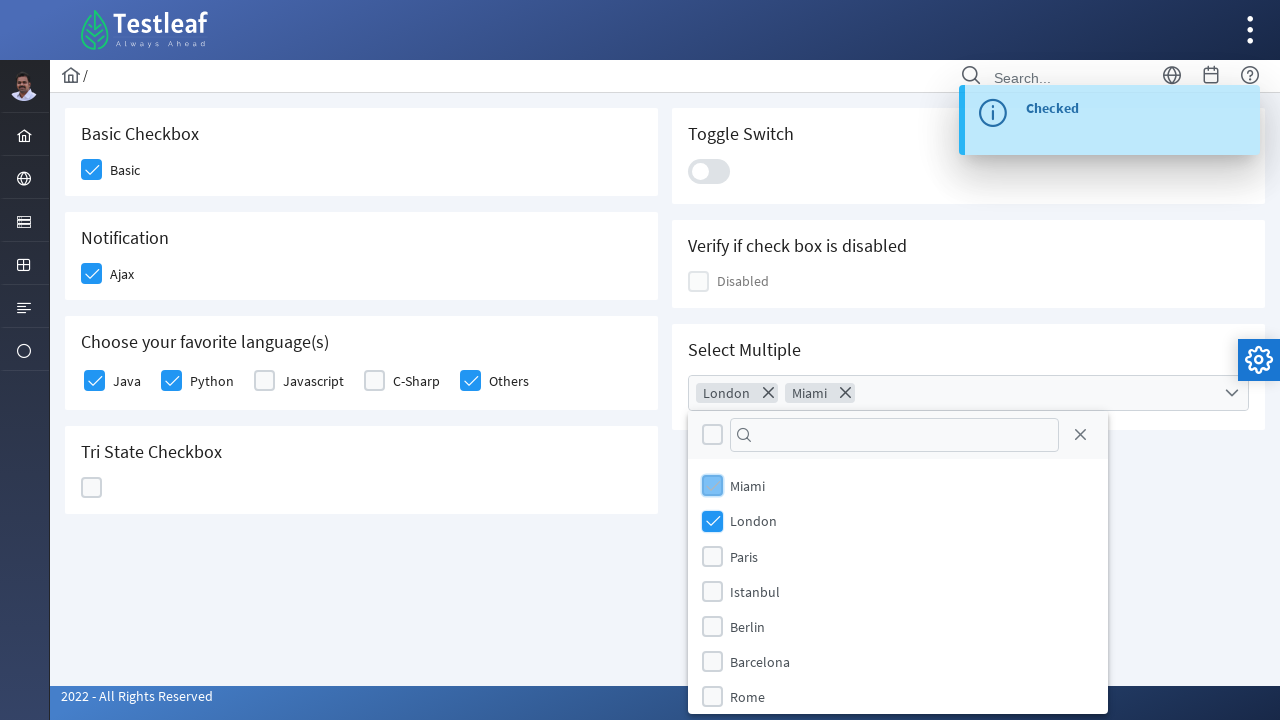

Selected Paris from Cities dropdown at (744, 556) on (//label[text() = 'Paris'])[2]
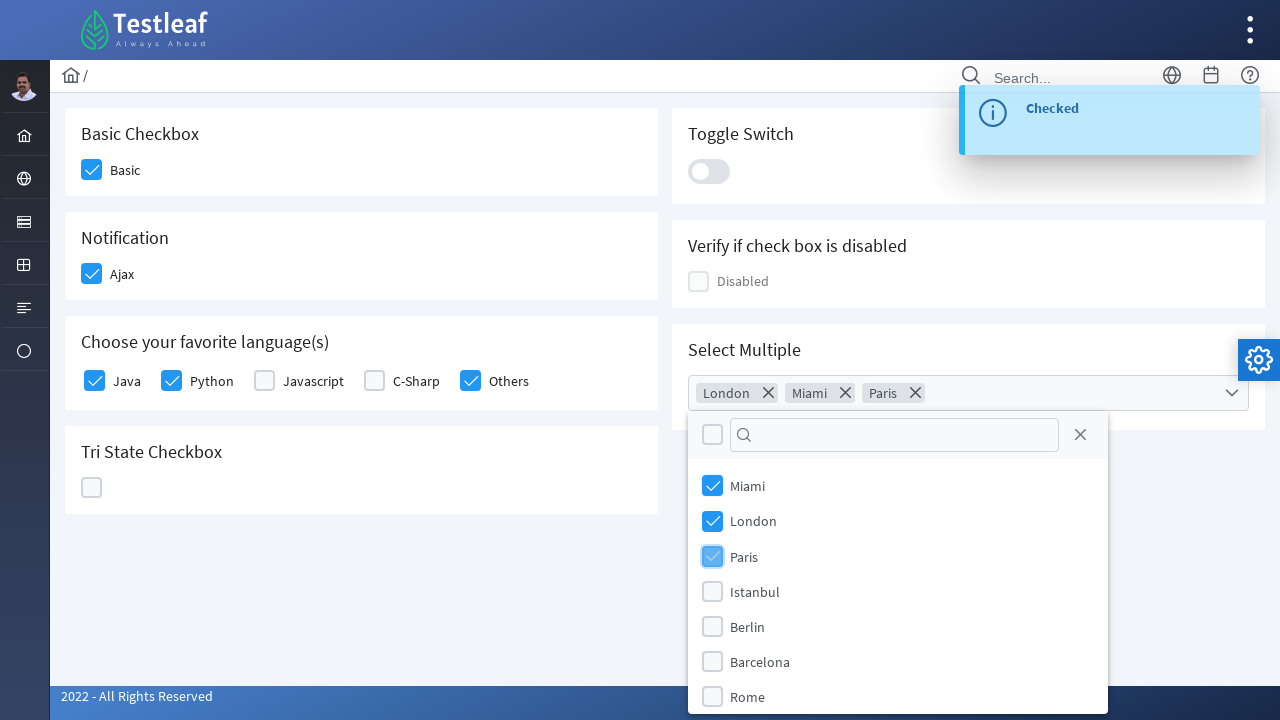

Closed Cities dropdown at (1080, 435) on xpath=//span[@class='ui-icon ui-icon-circle-close']
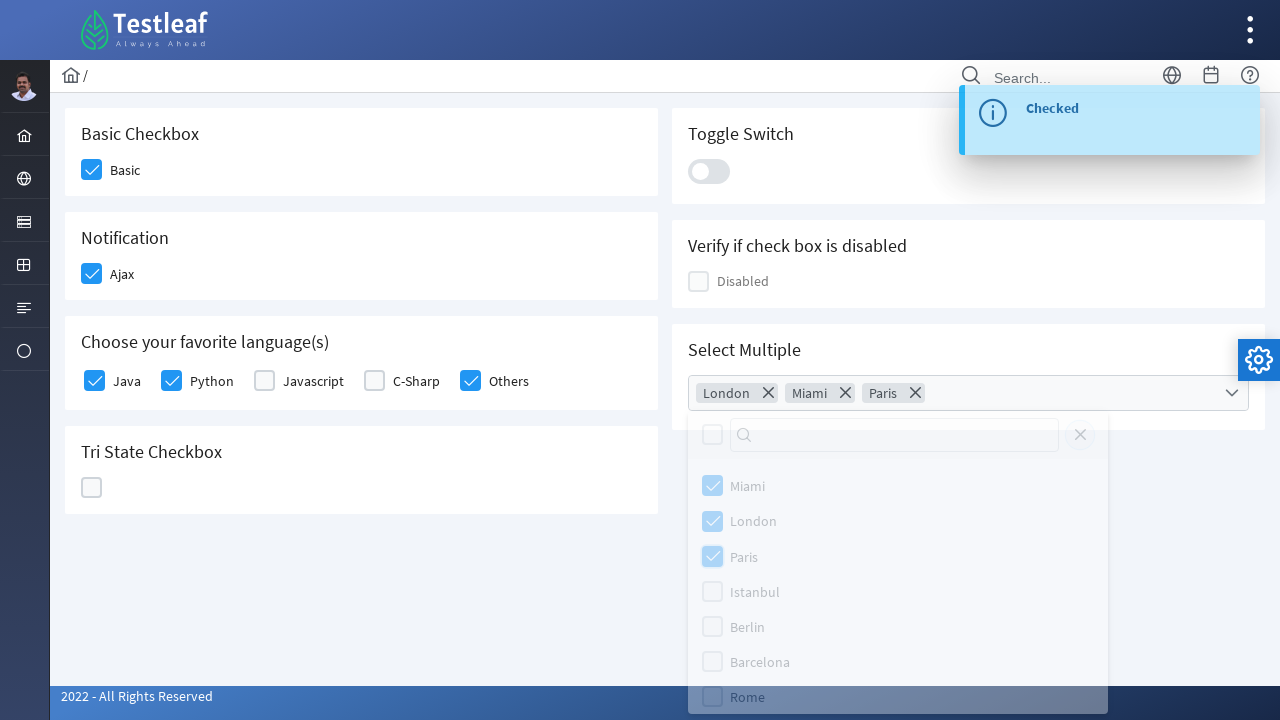

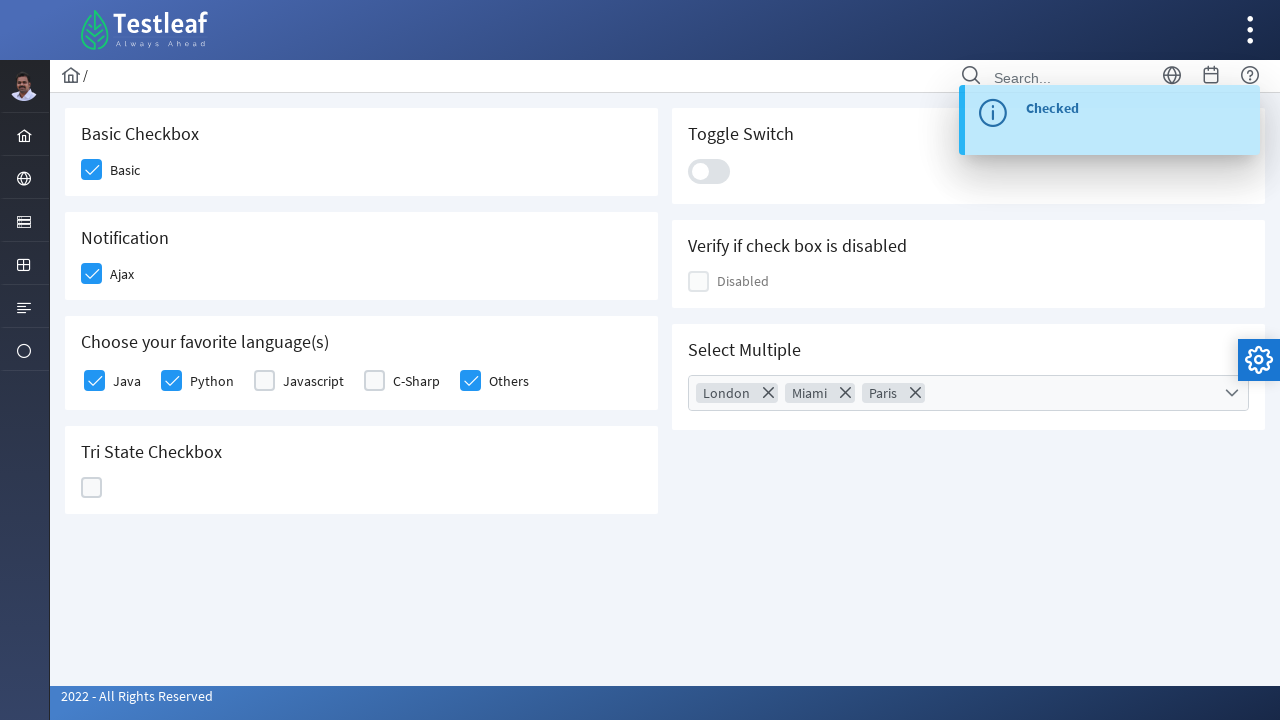